Tests registration with invalid password containing less than 8 characters

Starting URL: https://chulo-solutions.github.io/qa-internship/

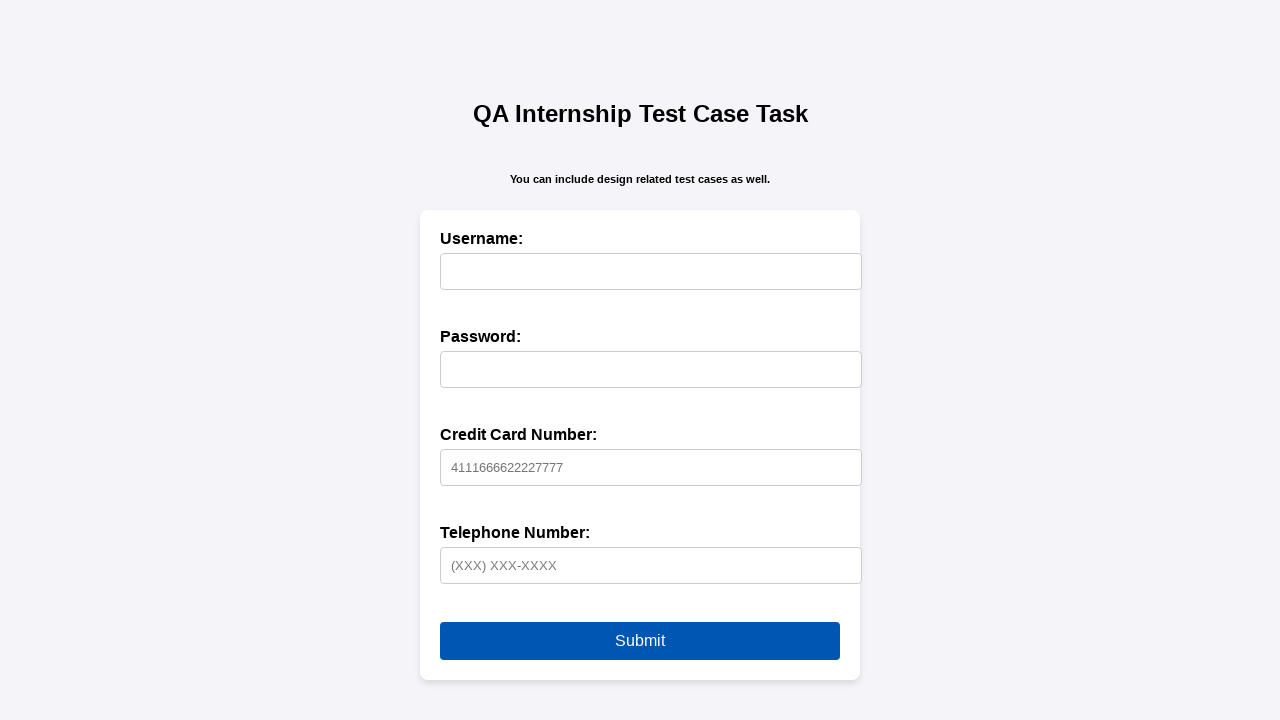

Filled username field with 'abc123' on #username
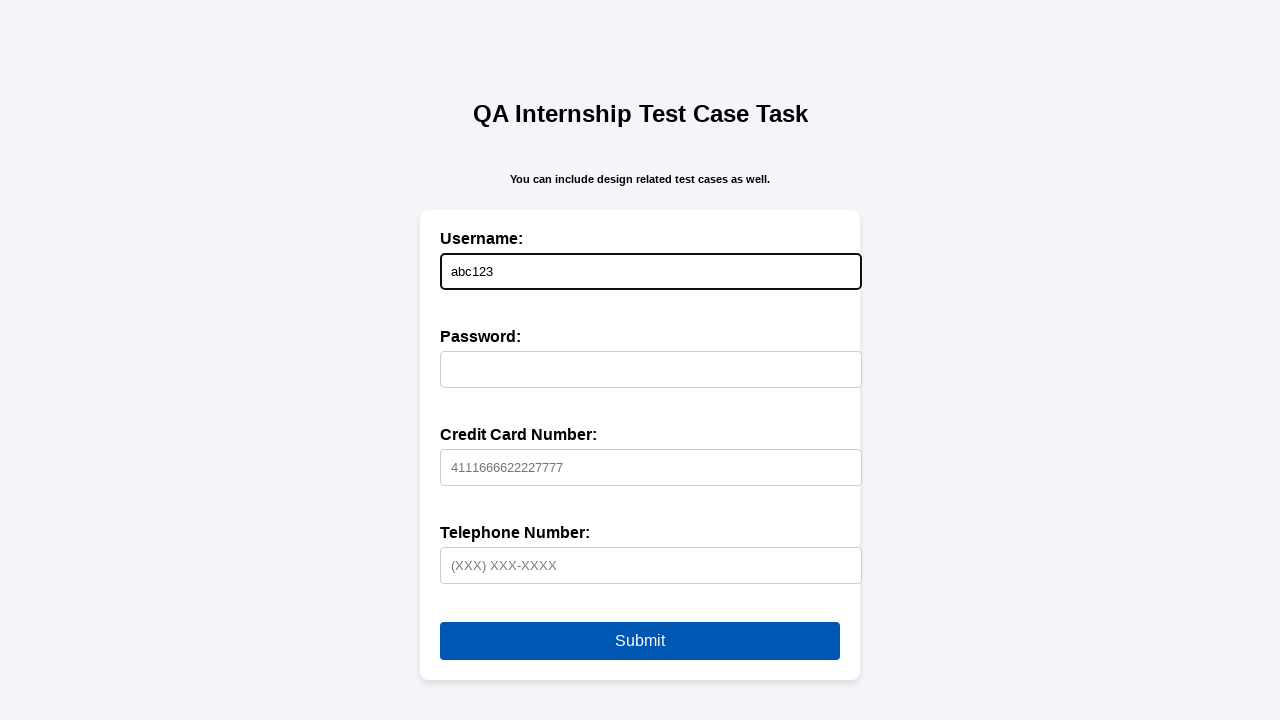

Filled password field with 'Ab@123' (less than 8 characters) on #password
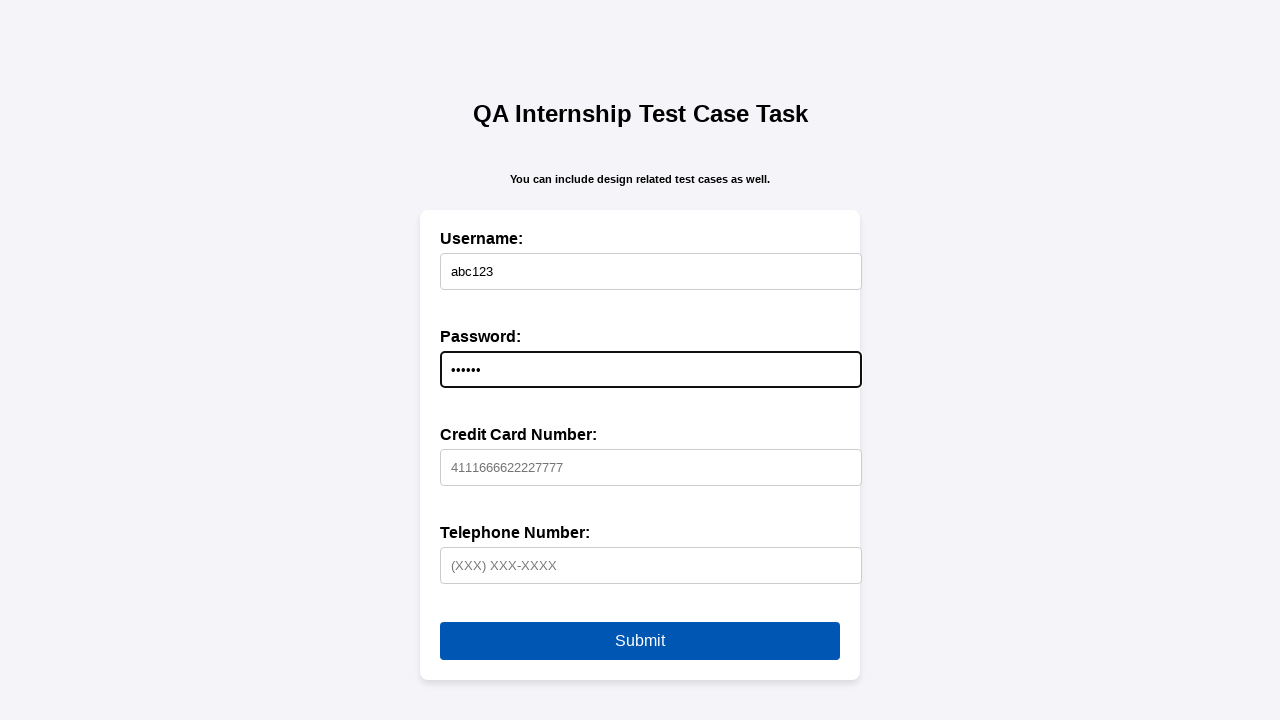

Filled credit card field with '4111666622227777' on #creditCard
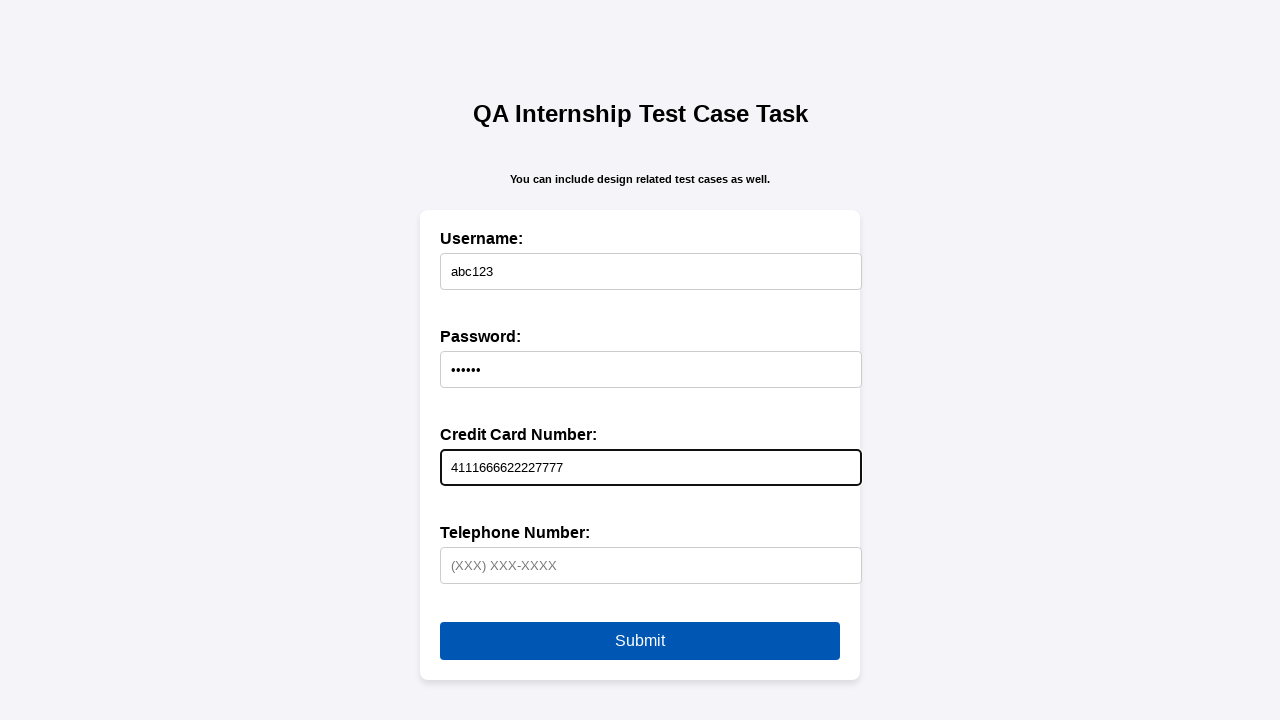

Filled telephone field with '(981) 234-5678' on #telephone
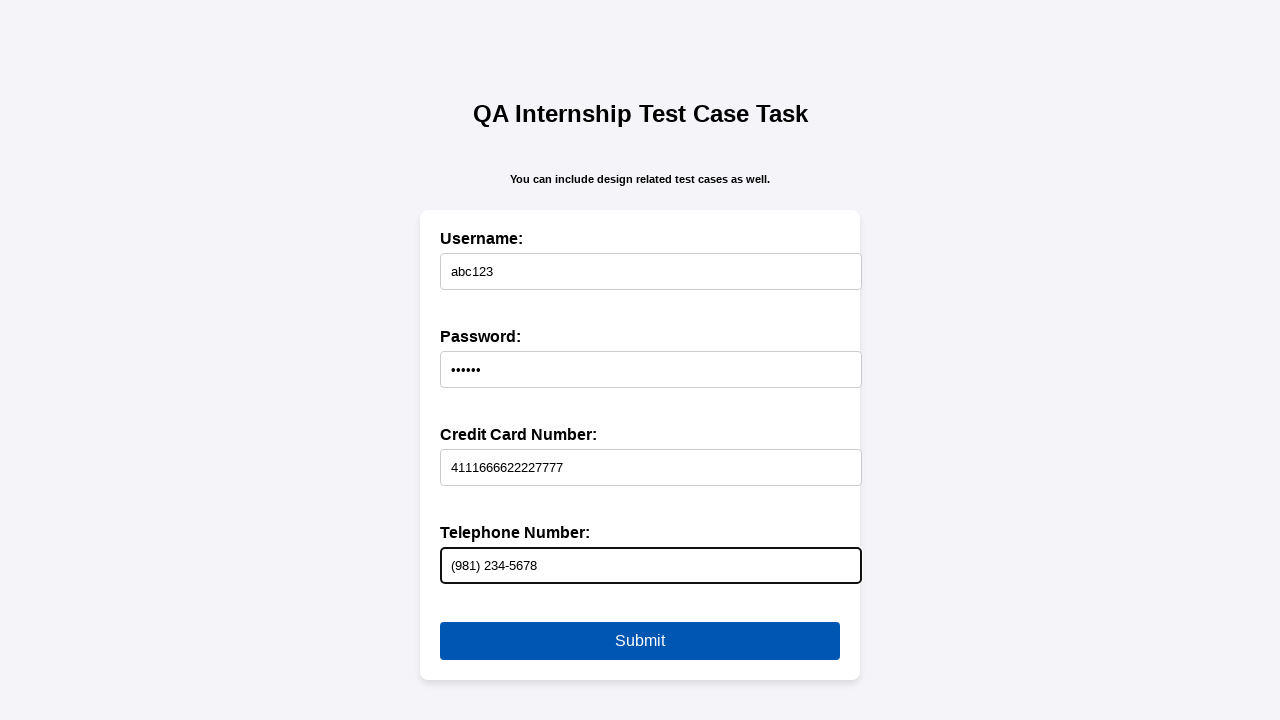

Clicked submit button at (640, 641) on button
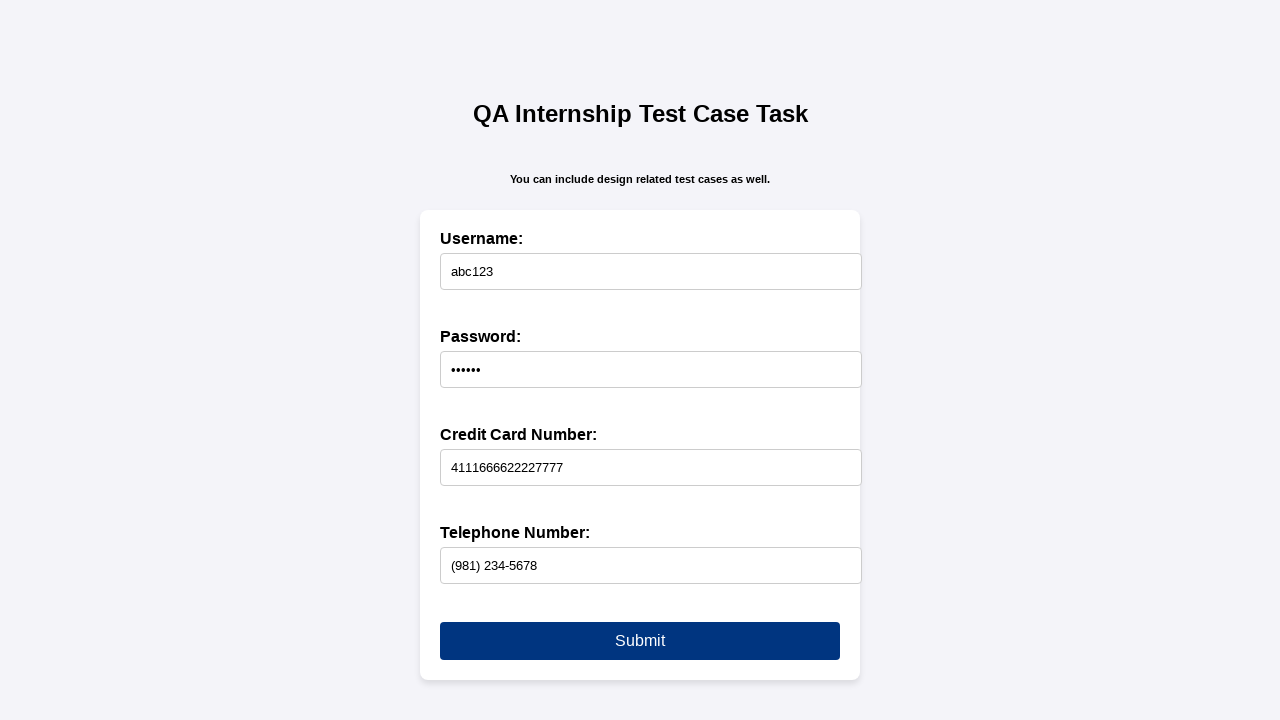

Set up dialog handler to accept validation alert for invalid password
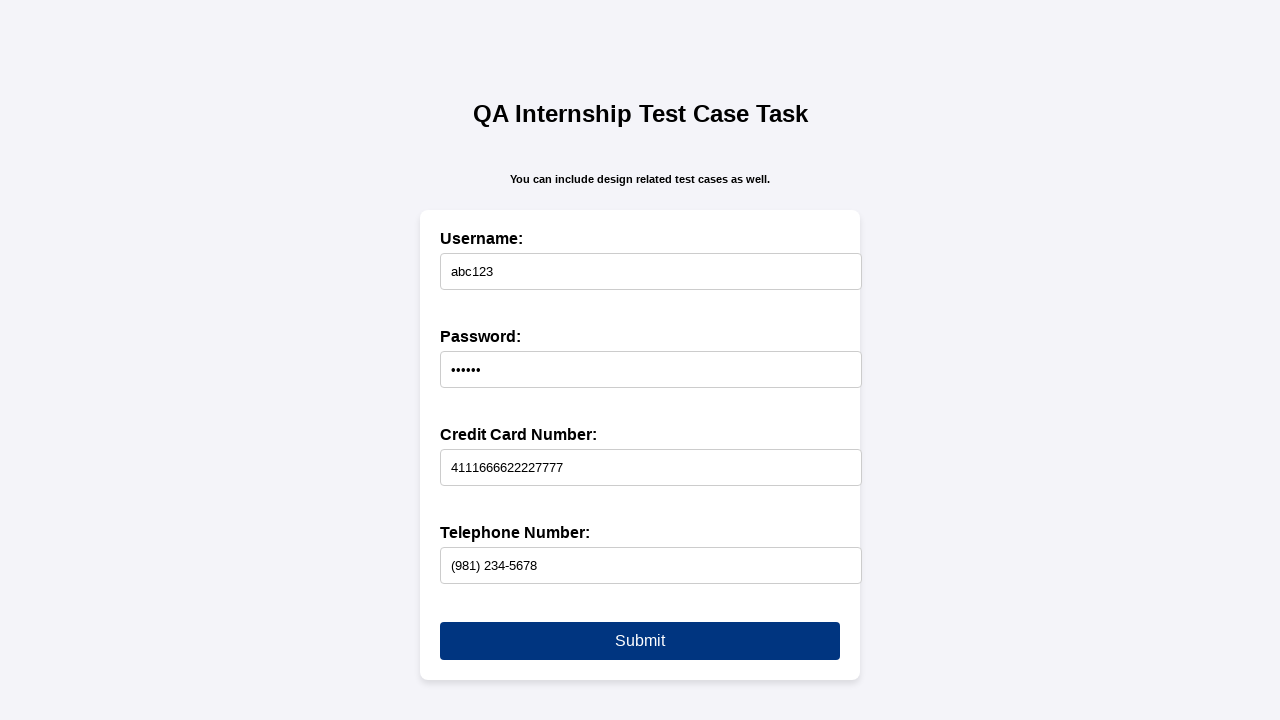

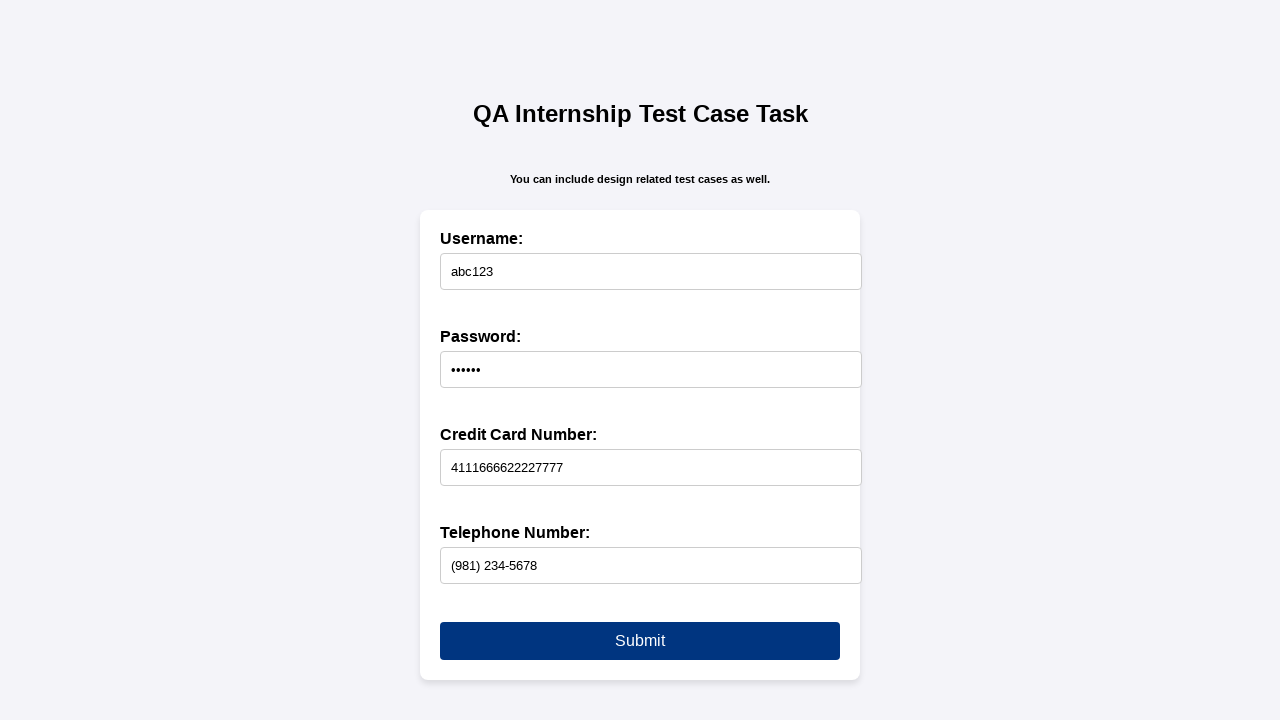